Tests tooltip display by hovering over an age input field

Starting URL: https://automationfc.github.io/jquery-tooltip/

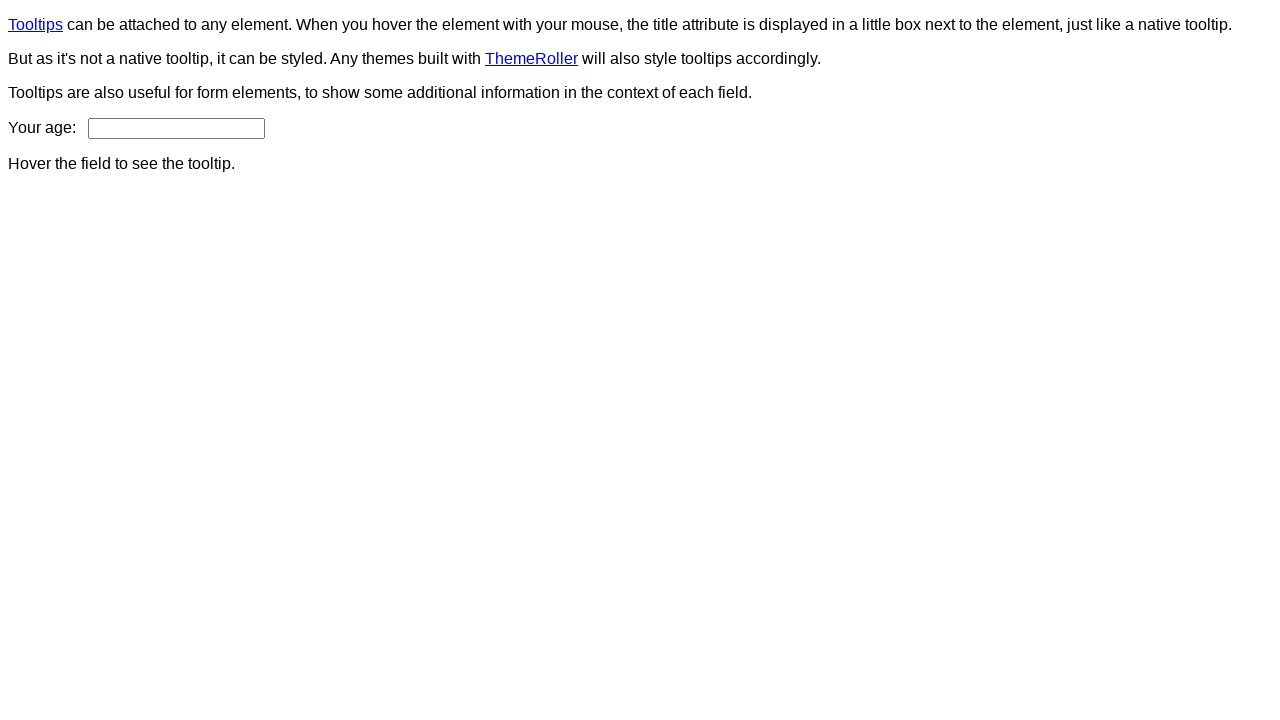

Navigated to jQuery tooltip test page
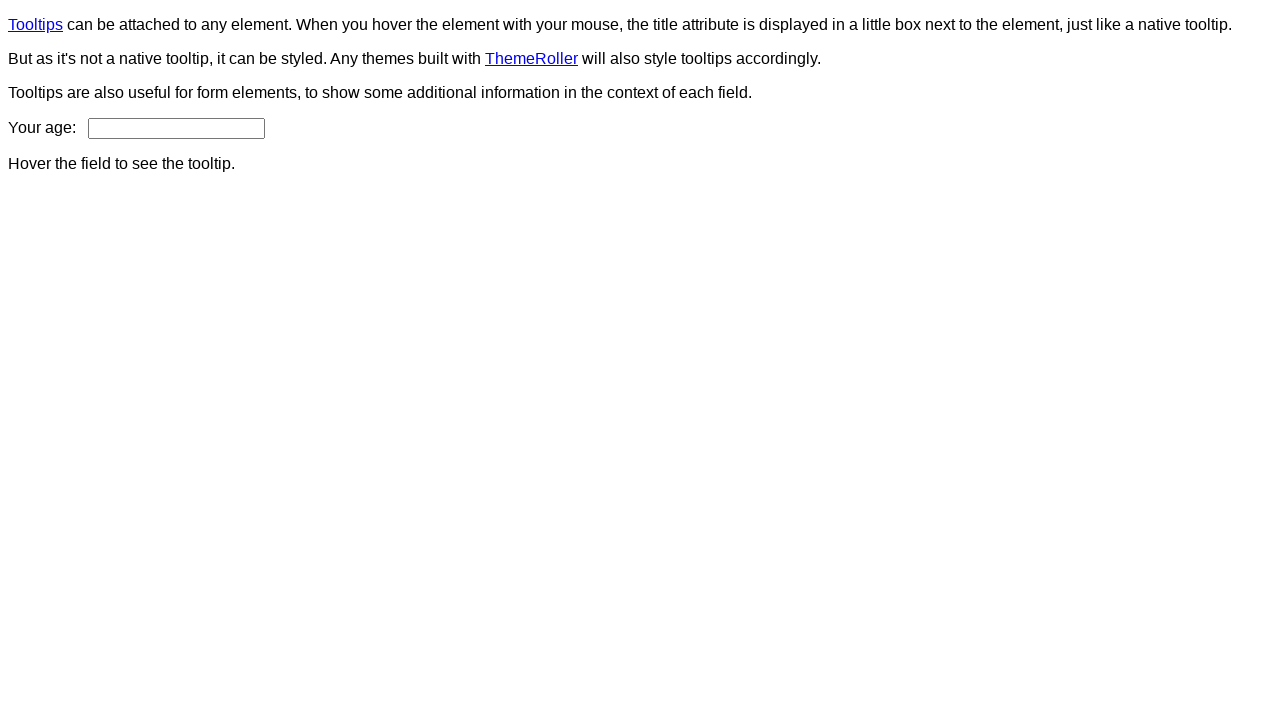

Hovered over age input field to trigger tooltip at (176, 128) on input#age
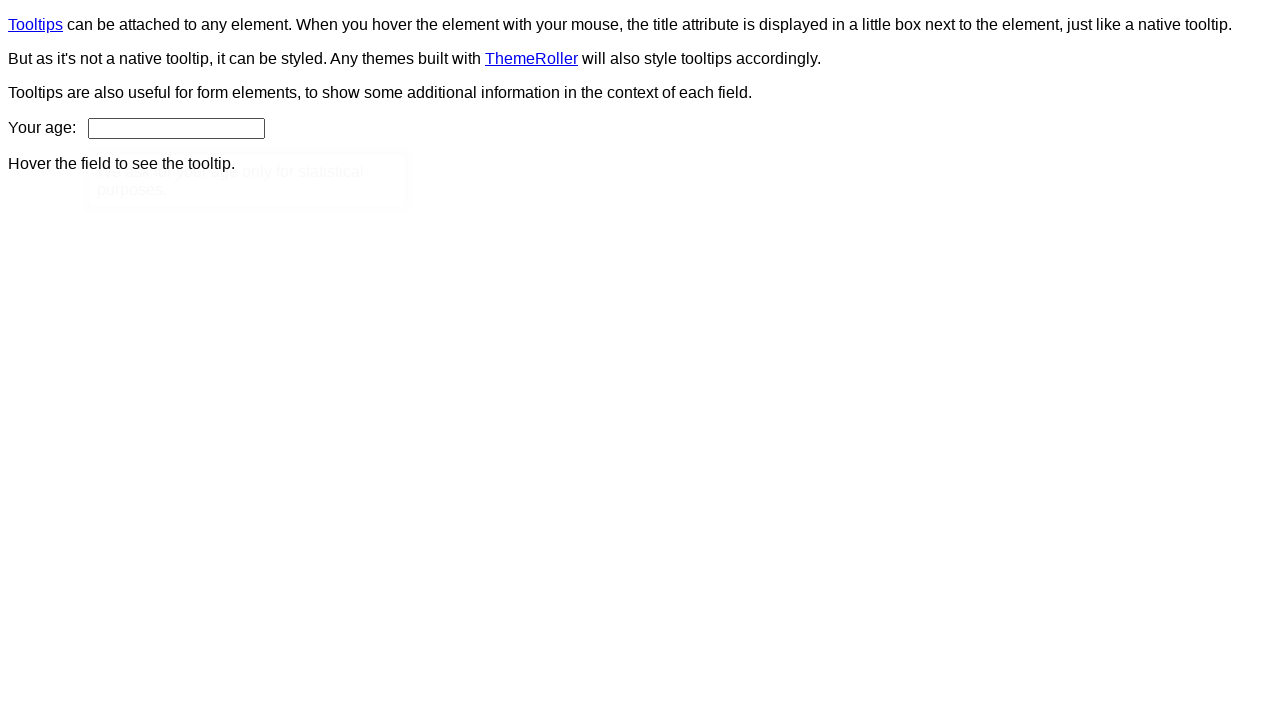

Tooltip content is now visible
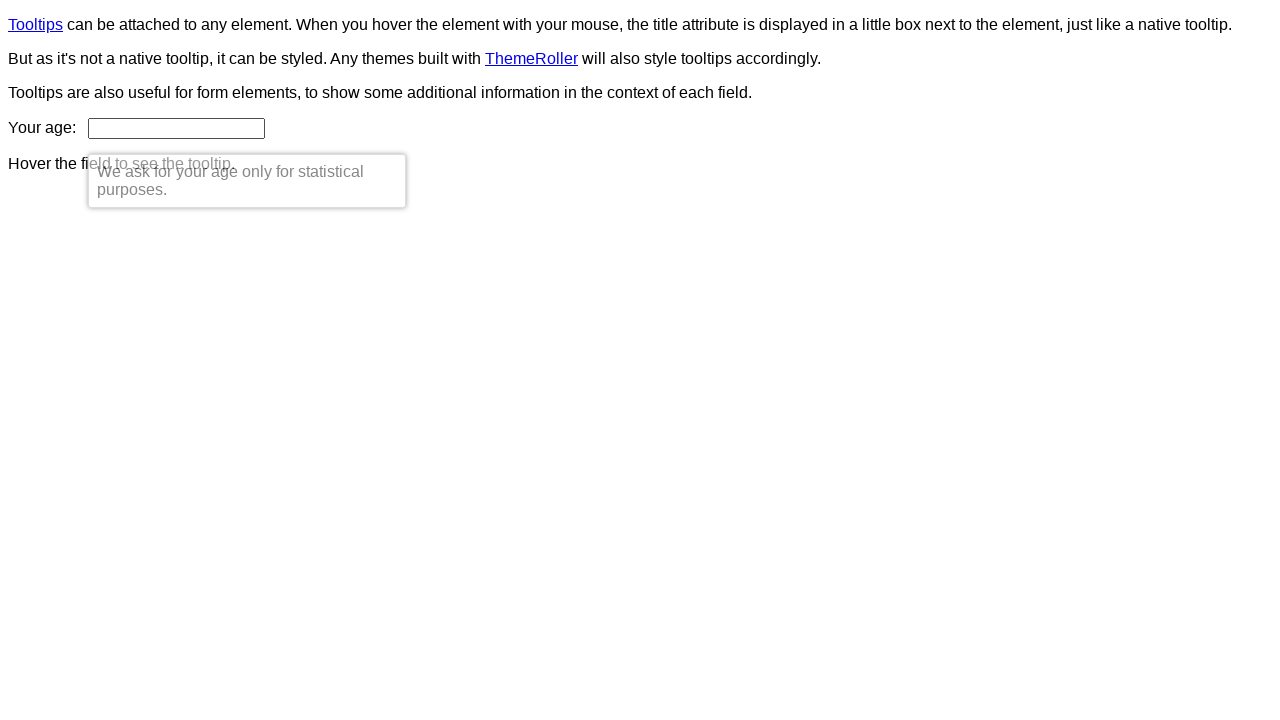

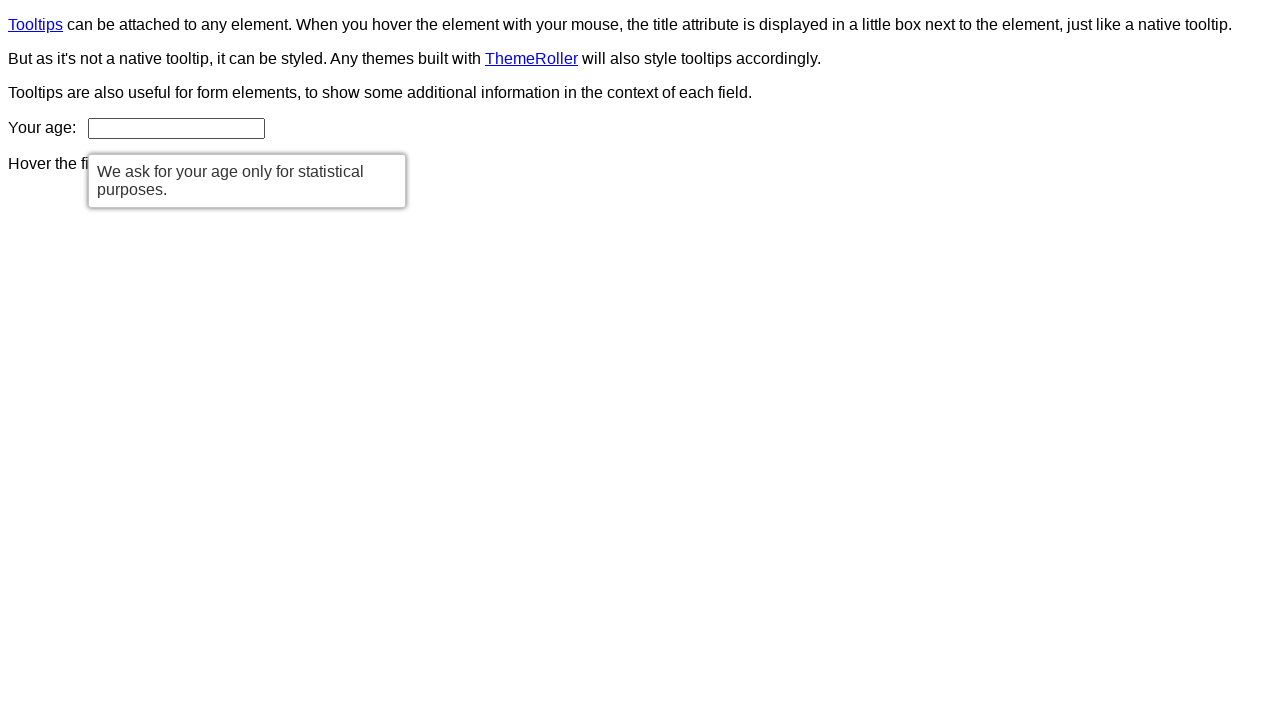